Searches for a callsign on QRZ.com by filling the search field and submitting

Starting URL: https://www.qrz.com/lookup

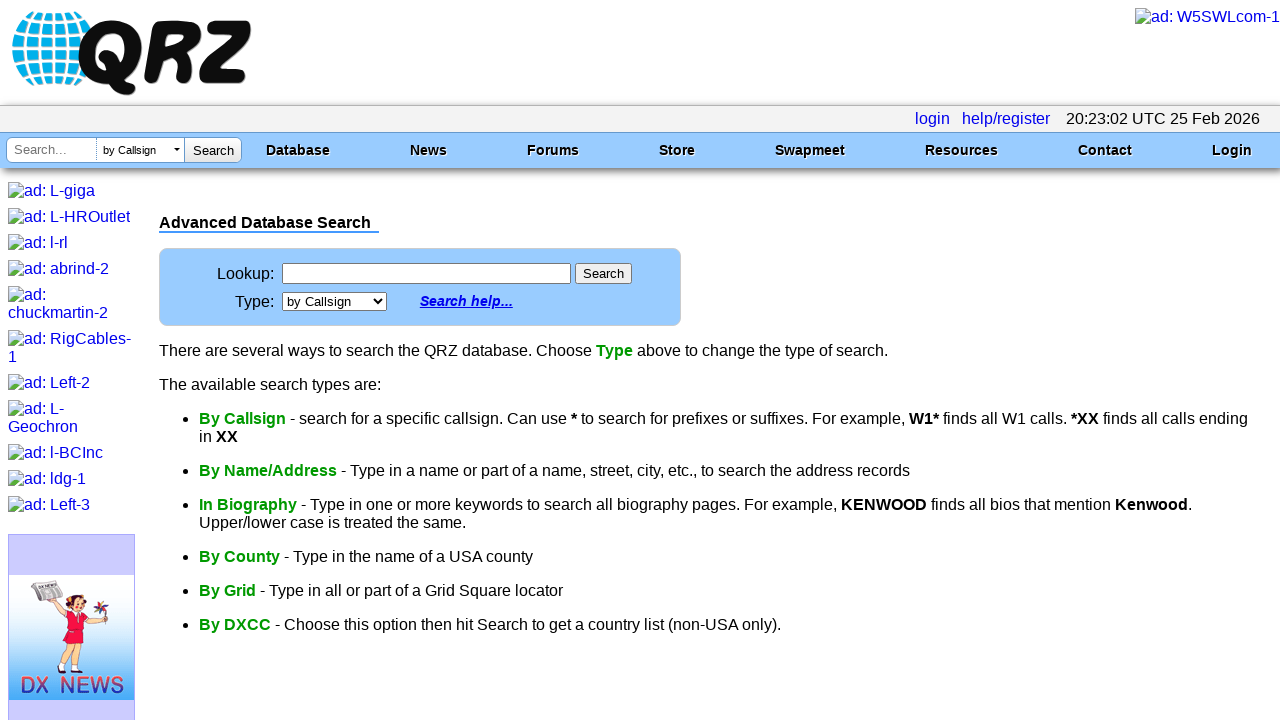

Filled callsign search field with 'W1AW' on #cs
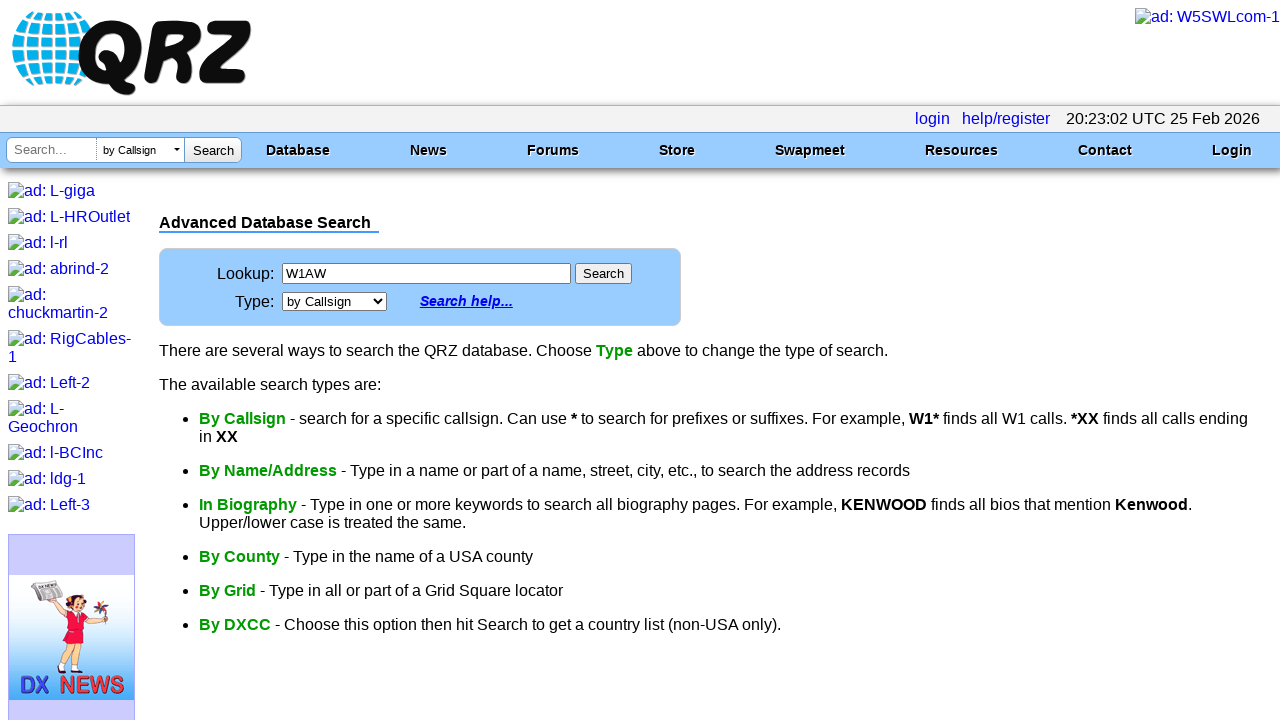

Submitted callsign search by pressing Enter on #cs
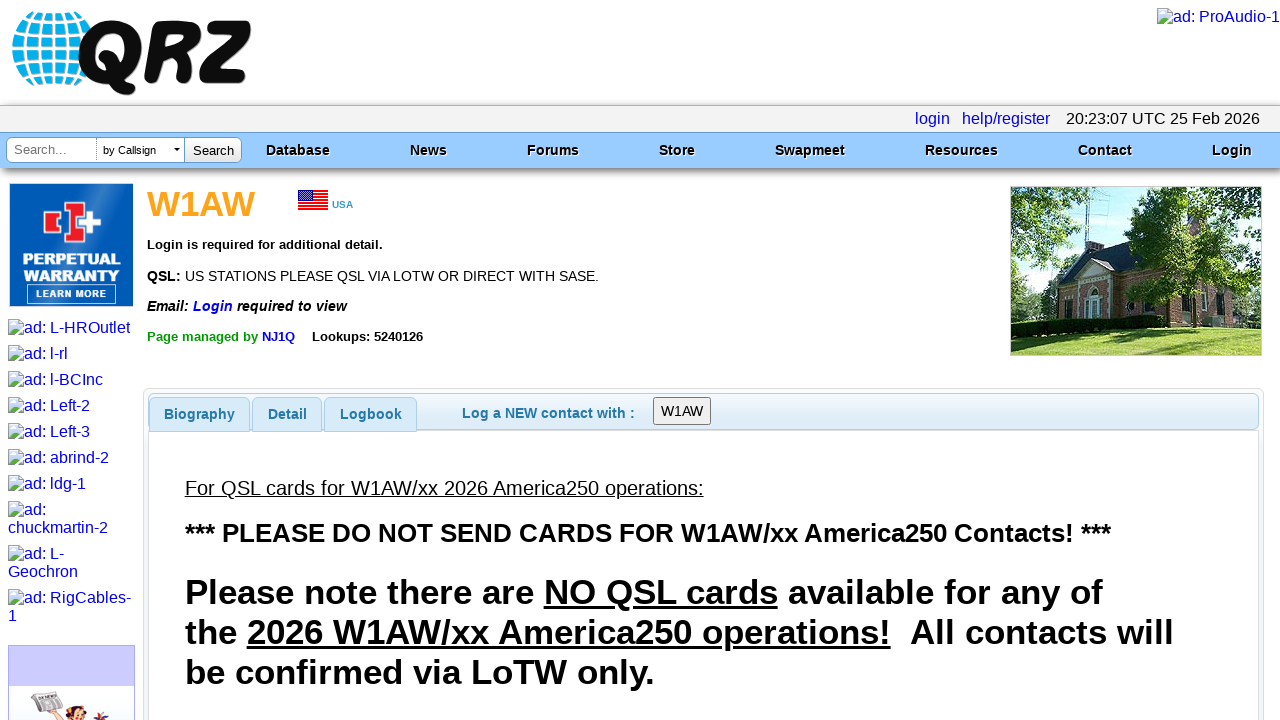

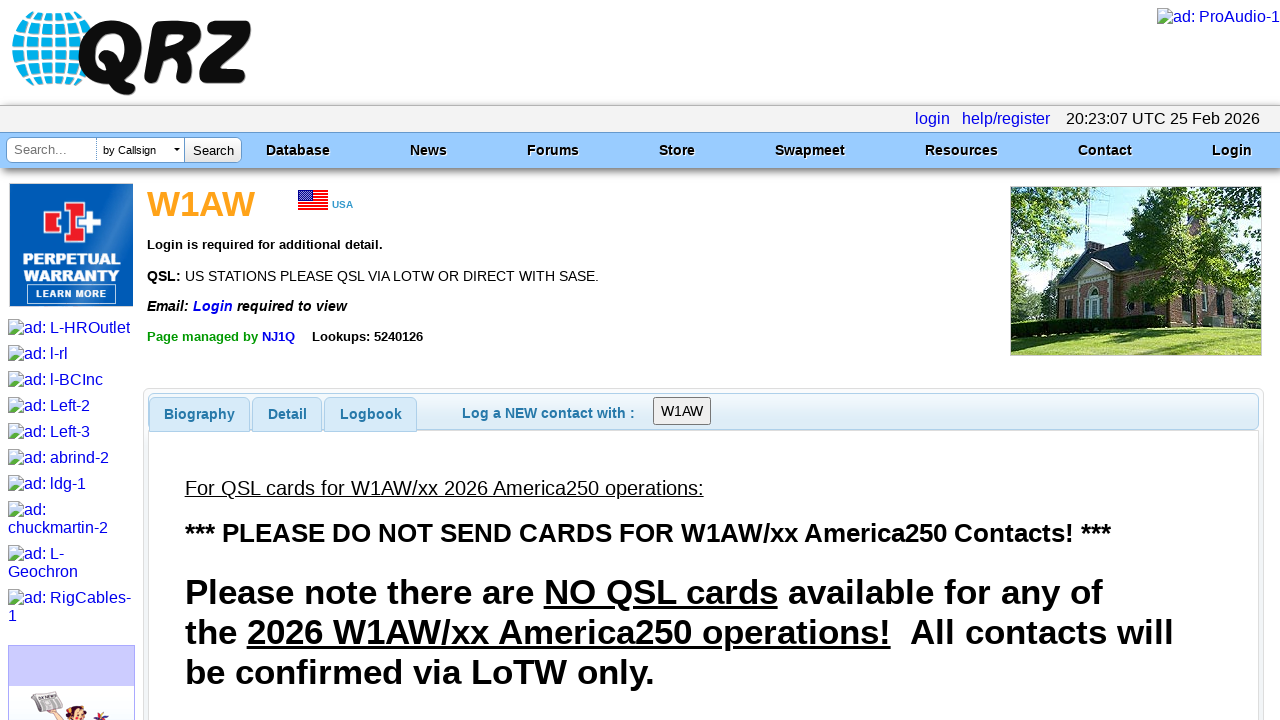